Tests basic browser functionality by navigating to a GitHub repository page, maximizing the window, and verifying page properties like title and URL are accessible.

Starting URL: https://github.com/gladis-123/seleniumbasics

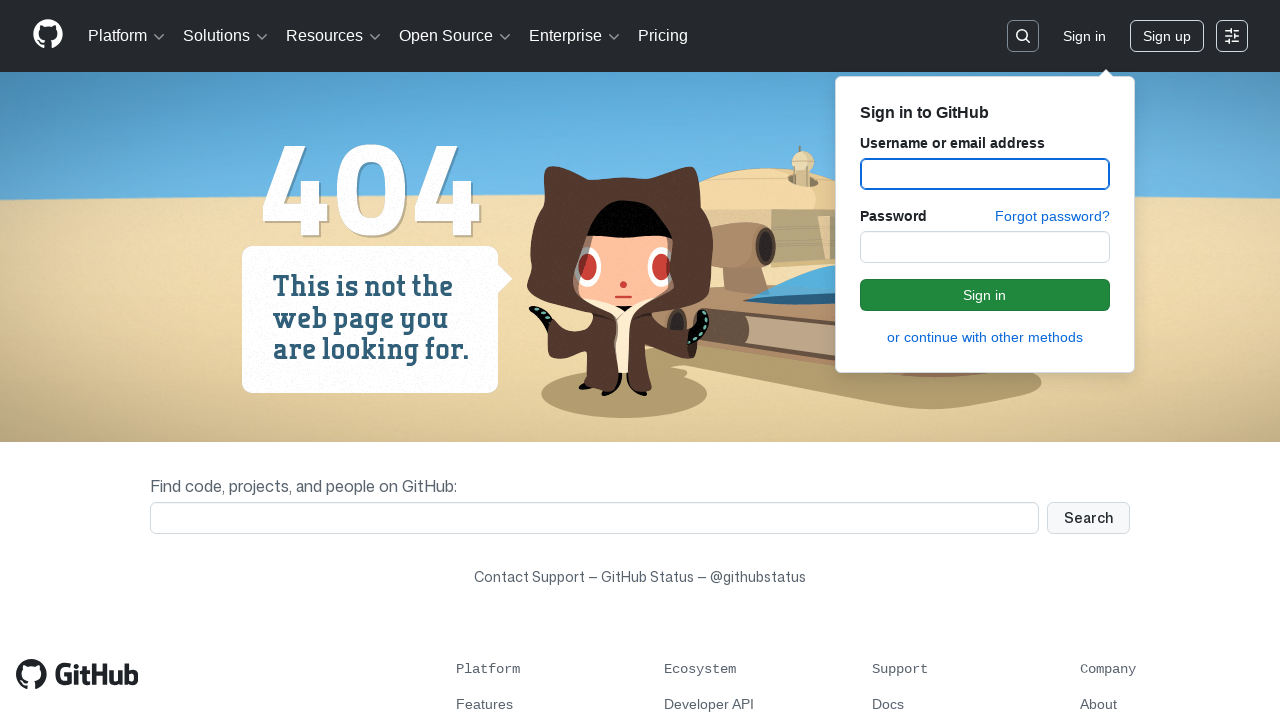

Set viewport size to 1920x1080
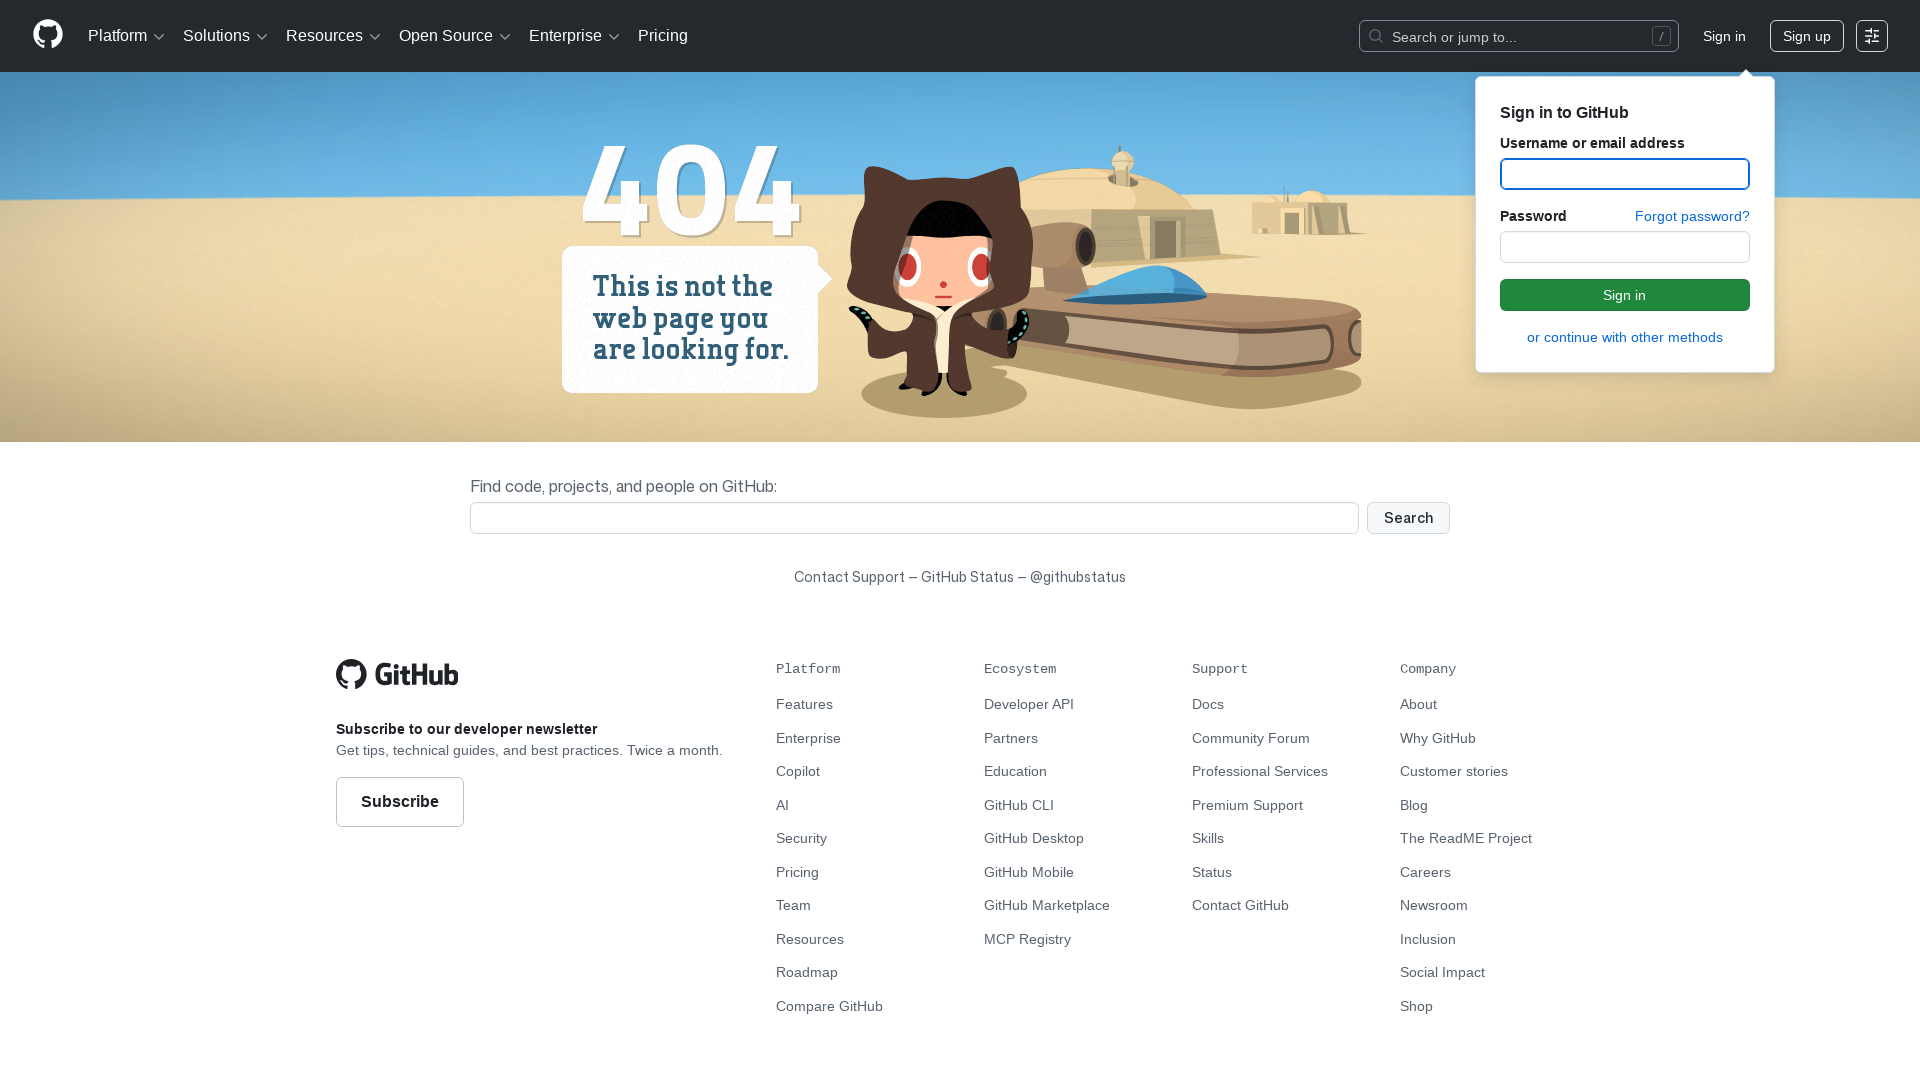

Waited for page DOM to load
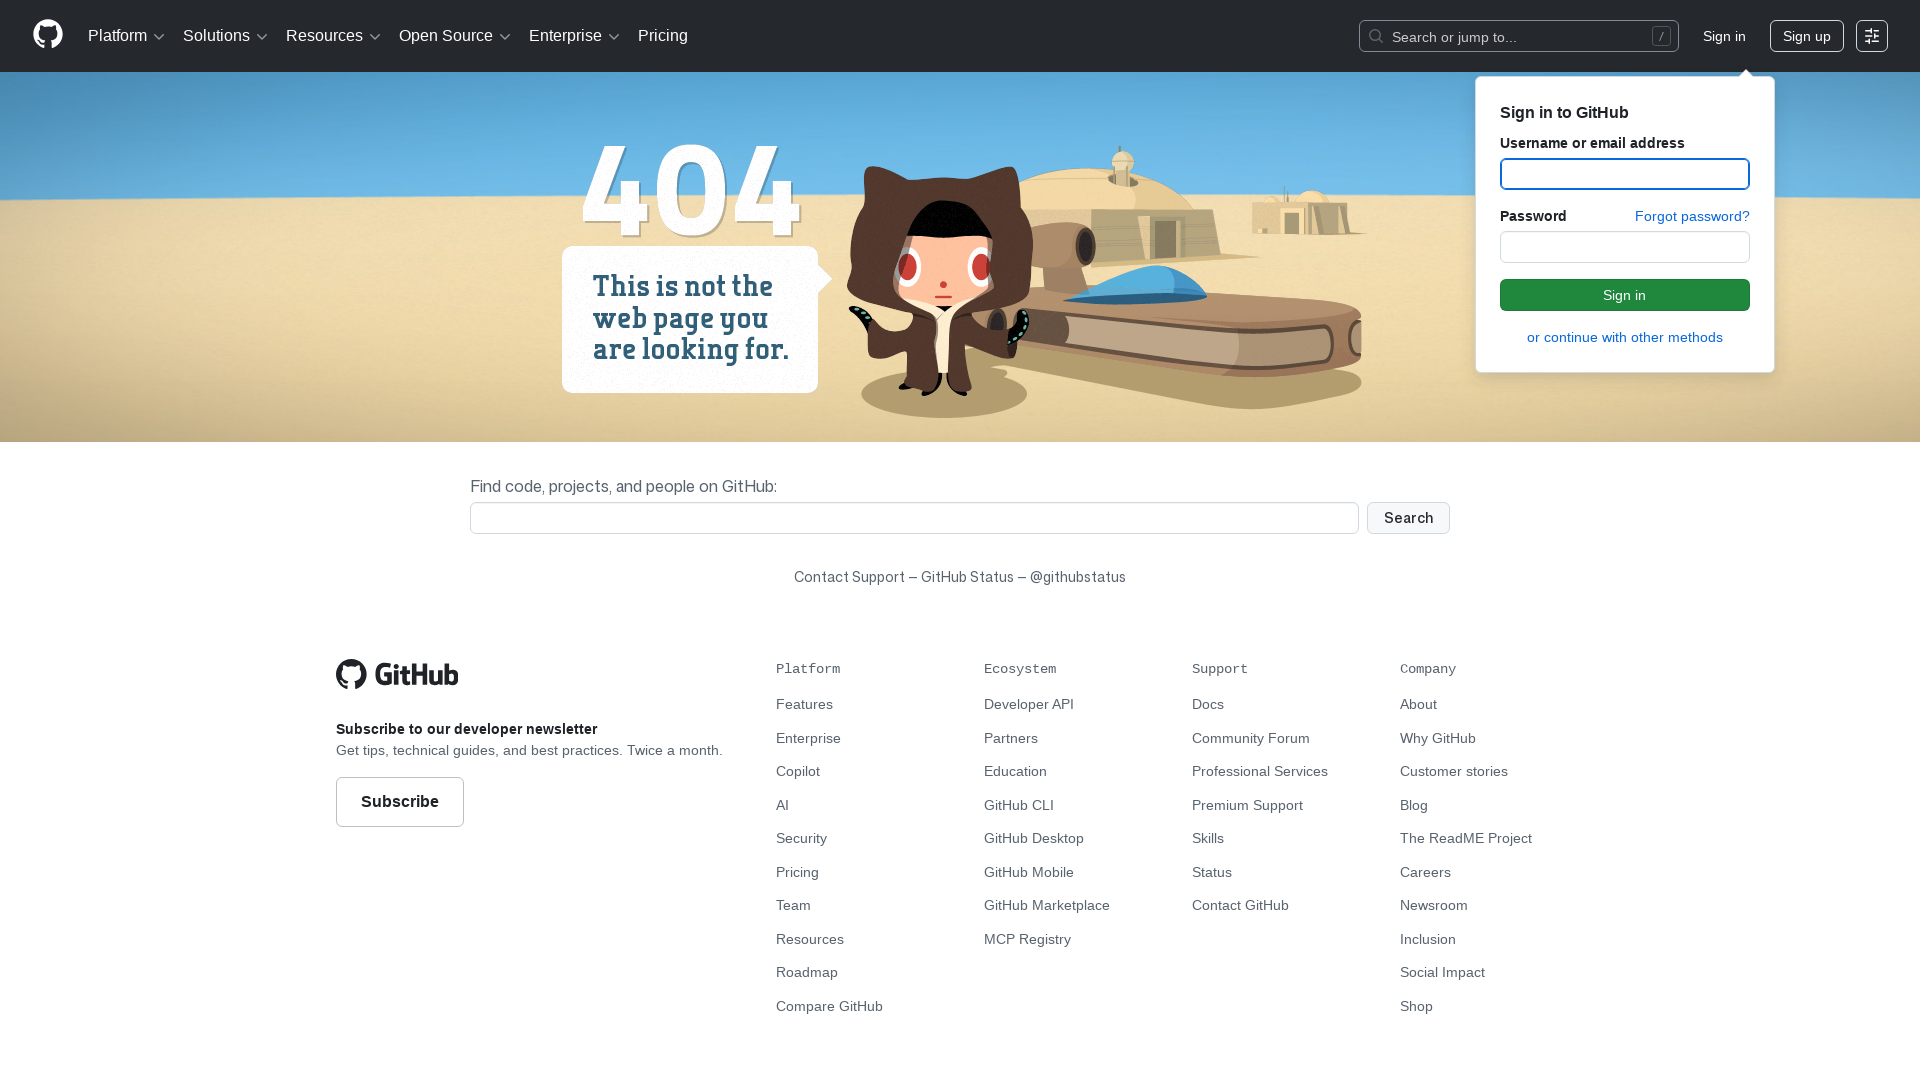

Retrieved page title: Page not found · GitHub · GitHub
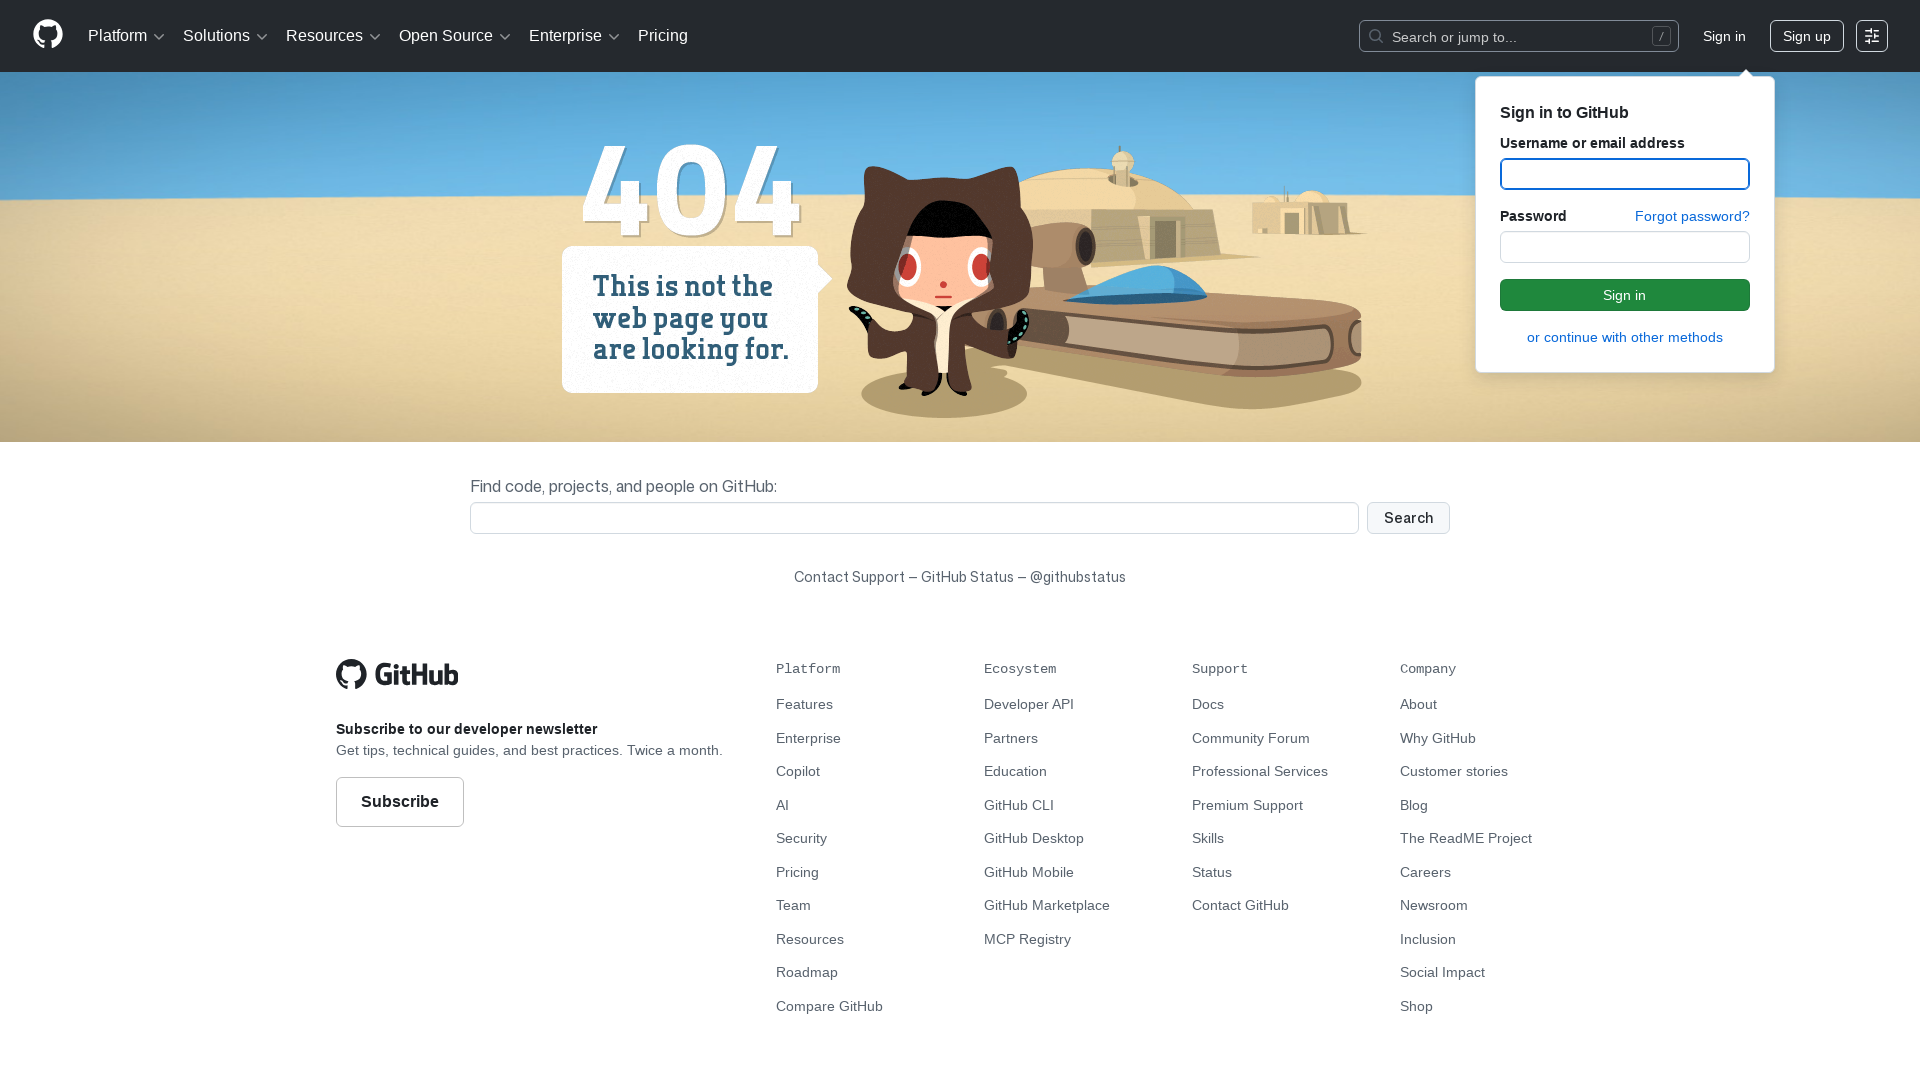

Retrieved current URL: https://github.com/gladis-123/seleniumbasics
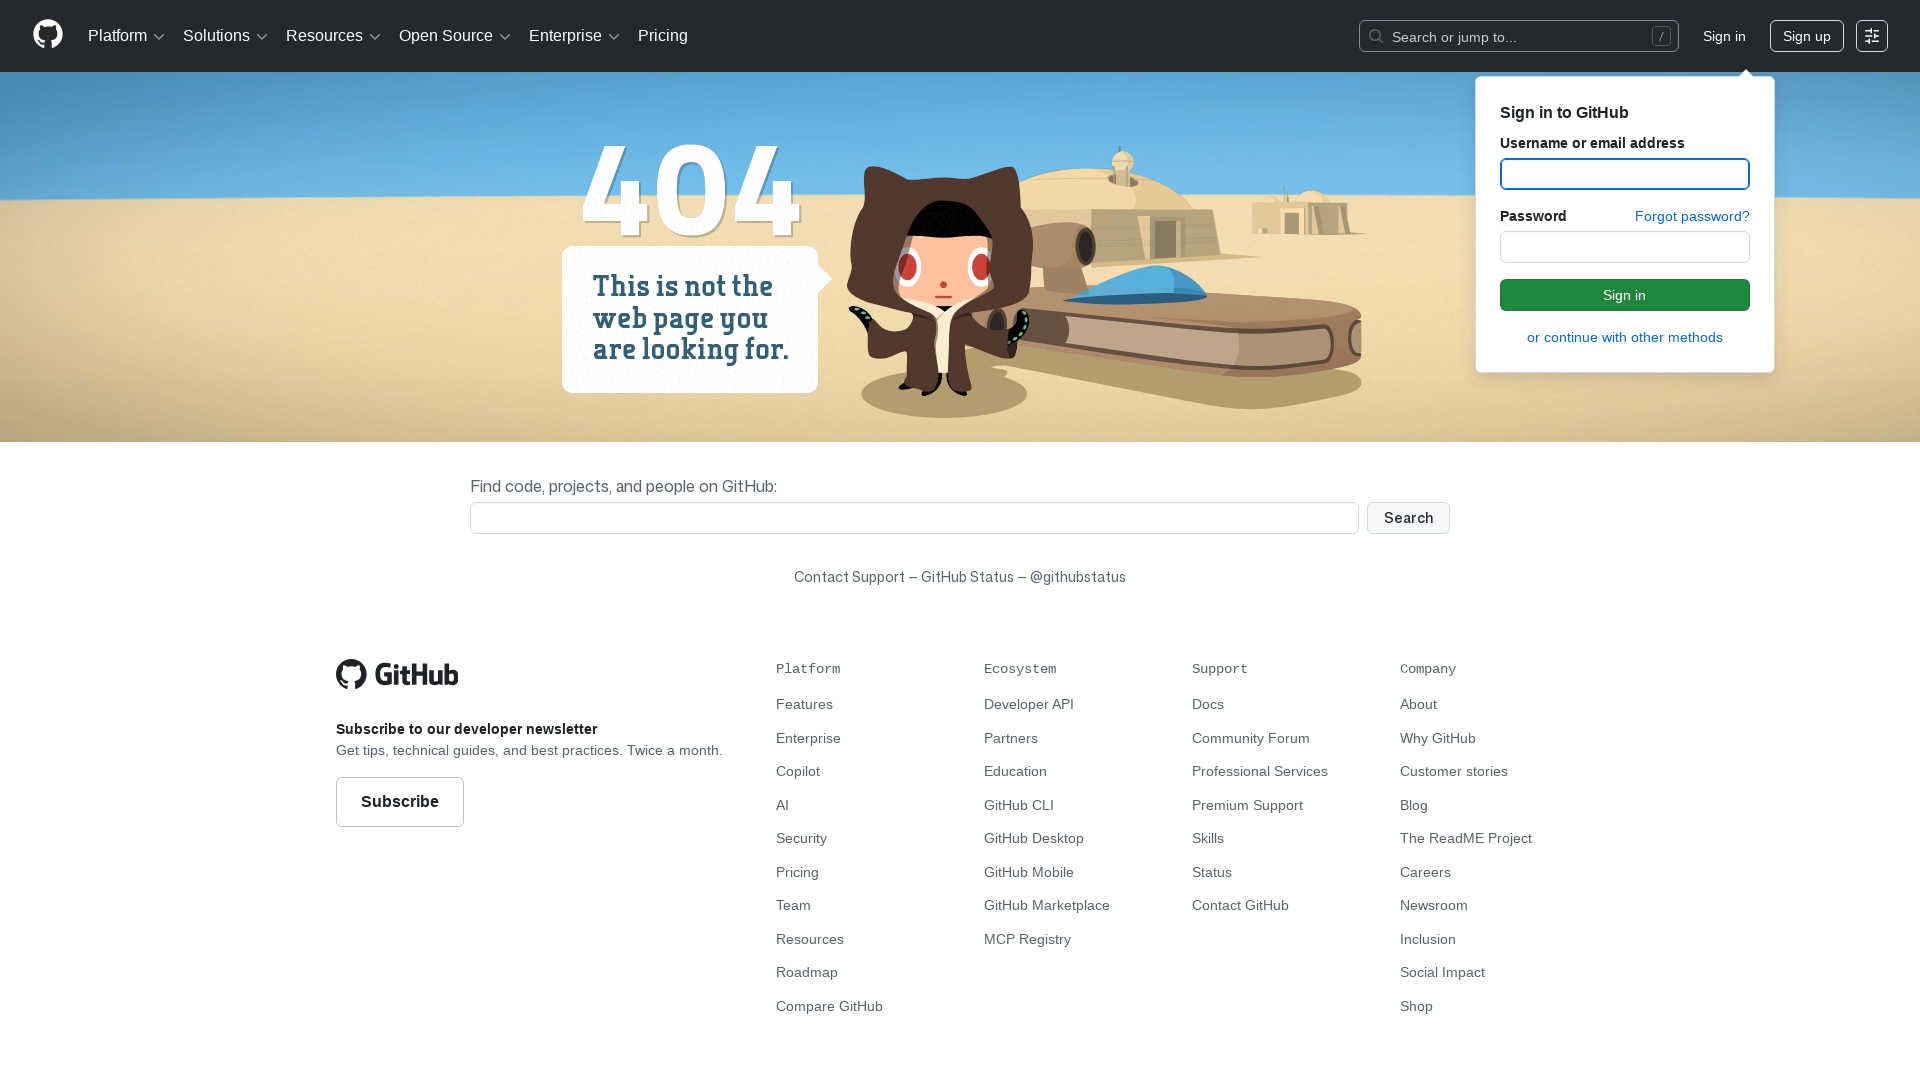

Retrieved page content with length: 312075
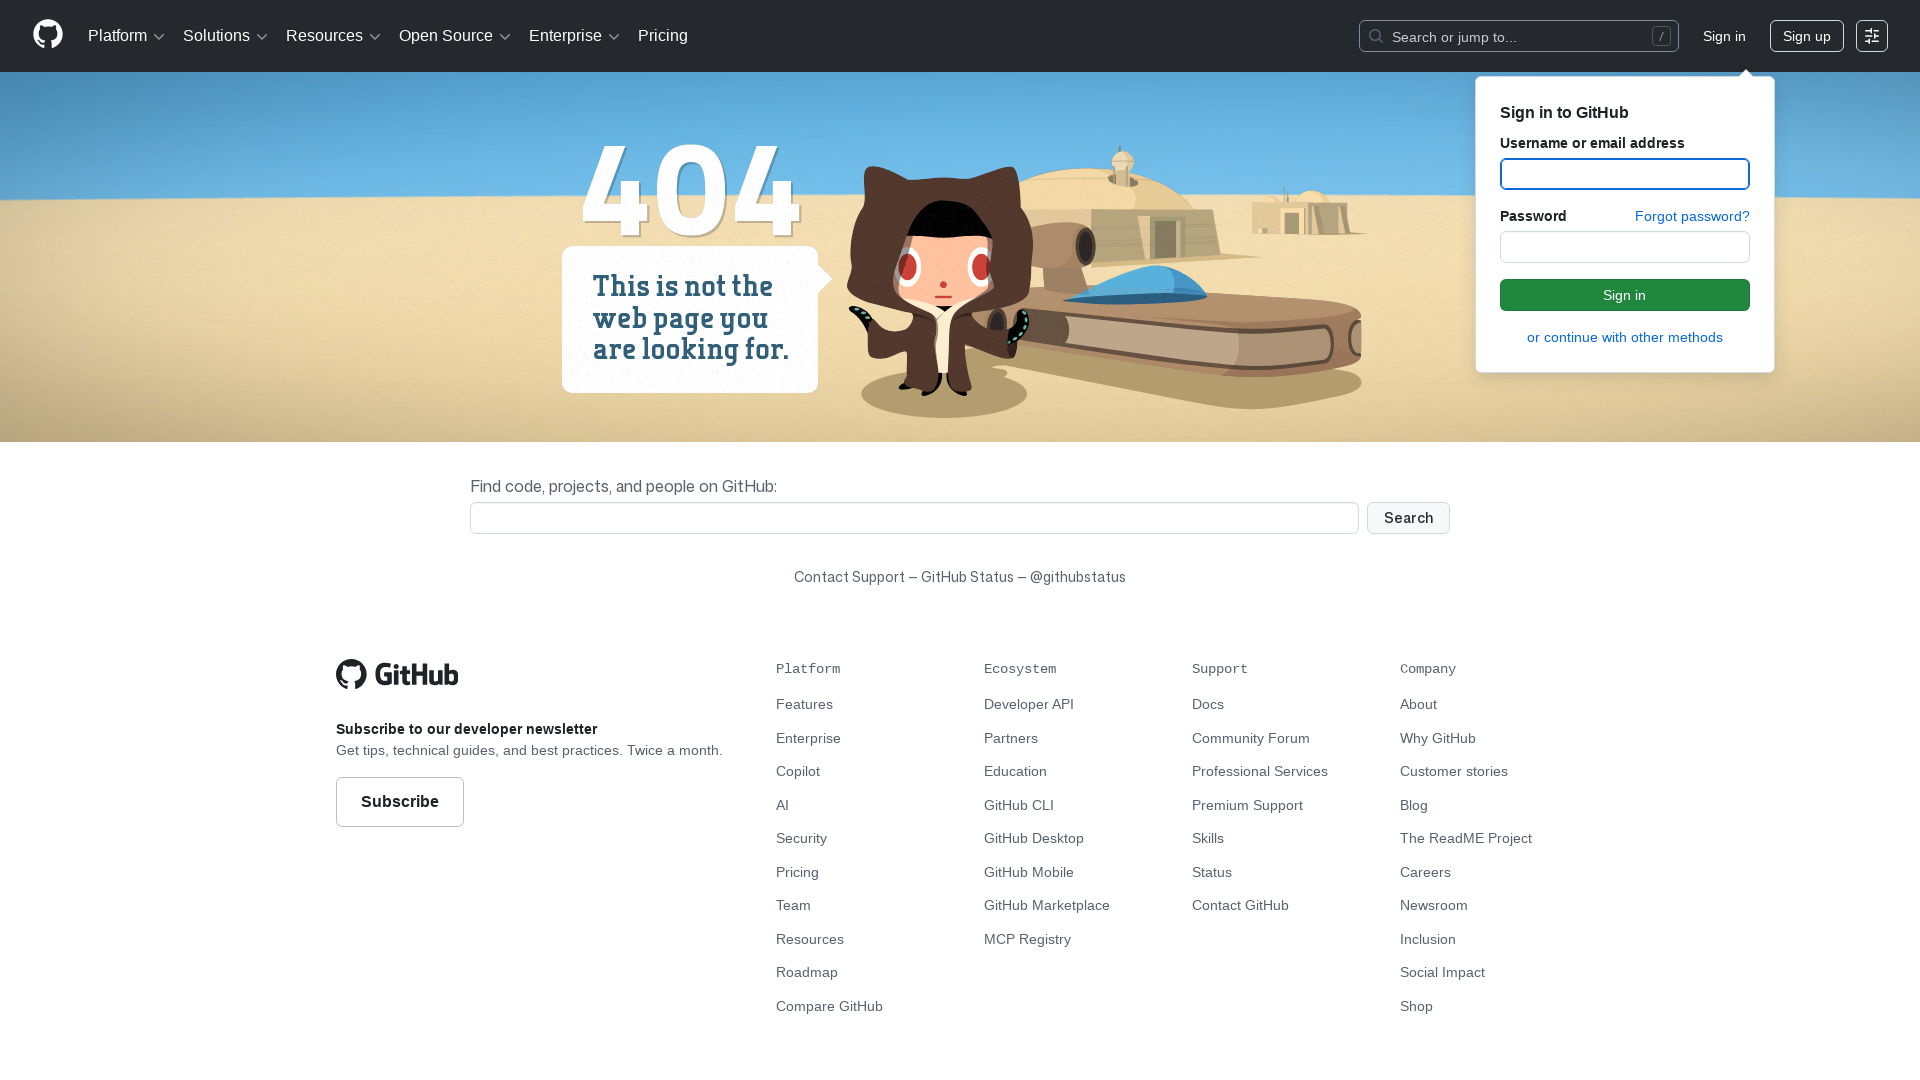

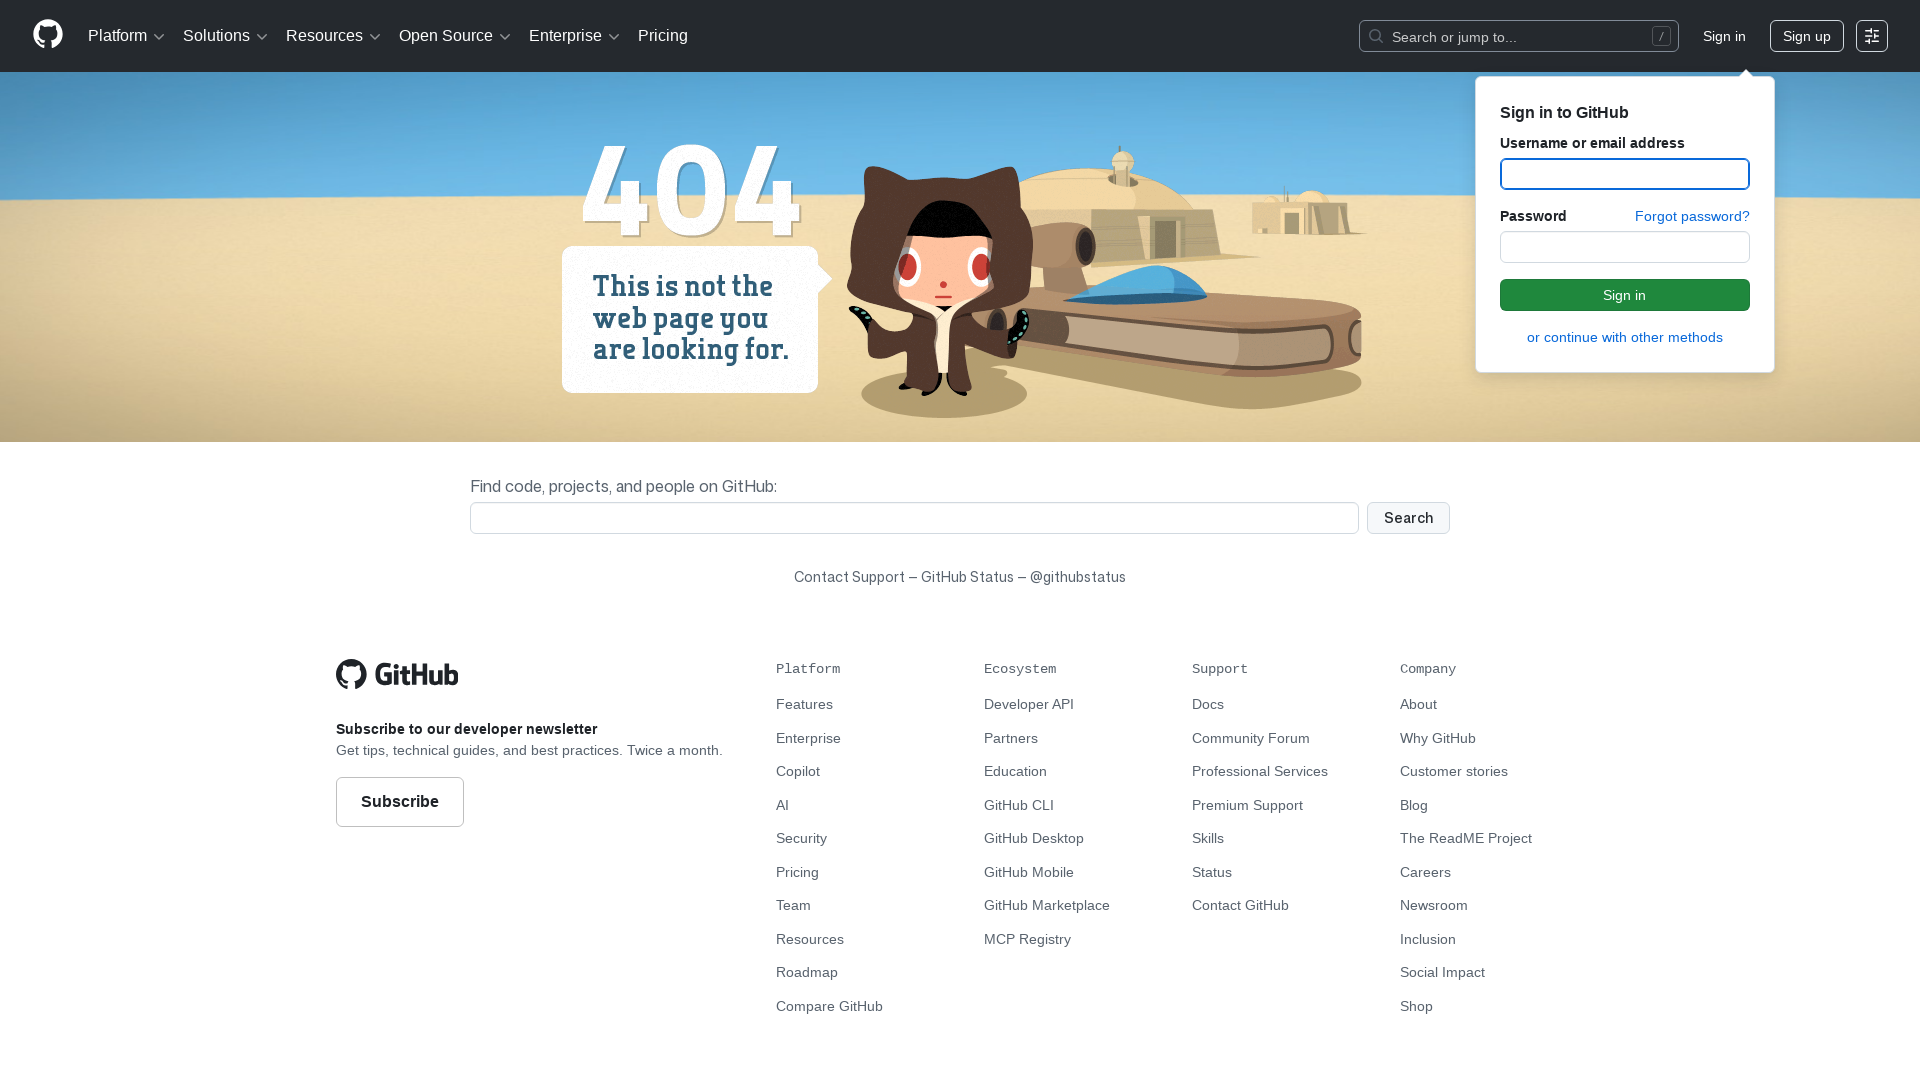